Navigates to Walla website, refreshes the page, and verifies the page title

Starting URL: https://www.walla.co.il

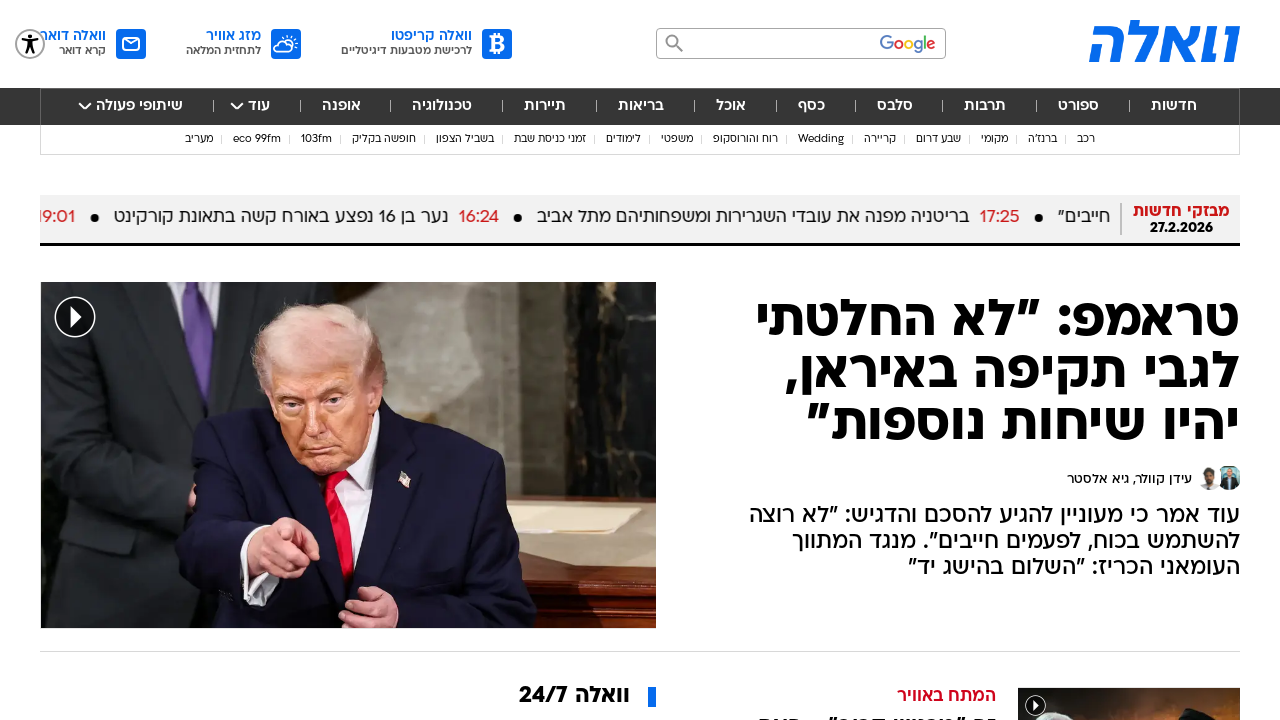

Navigated to Walla website at https://www.walla.co.il
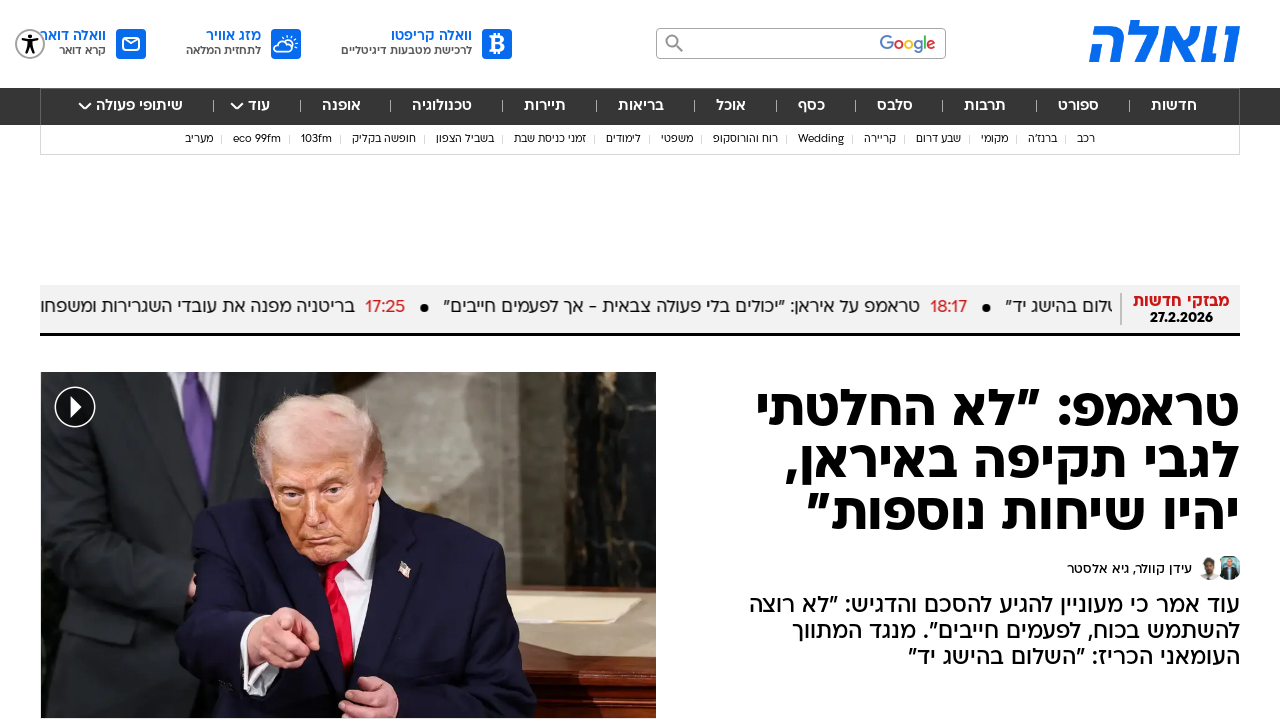

Refreshed the page
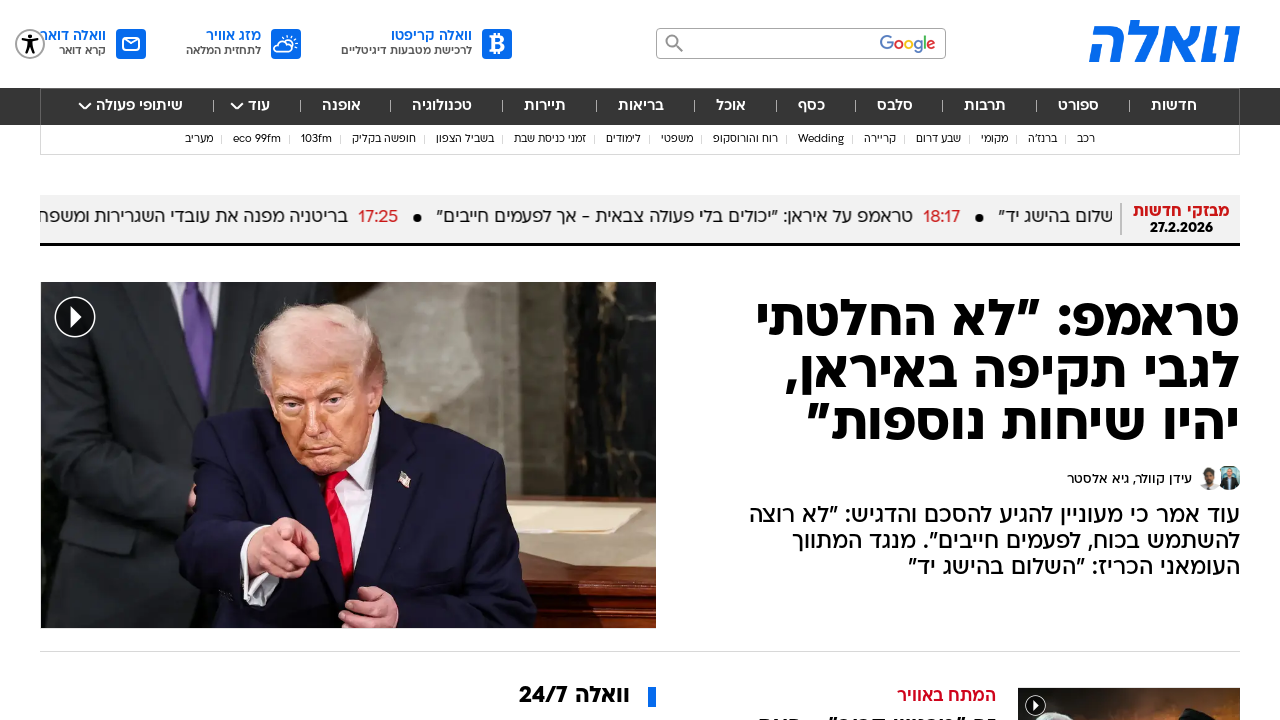

Retrieved page title: וואלה חדשות. ספורט. סלבס. אוכל - עדכונים ודיווחים שוטפים
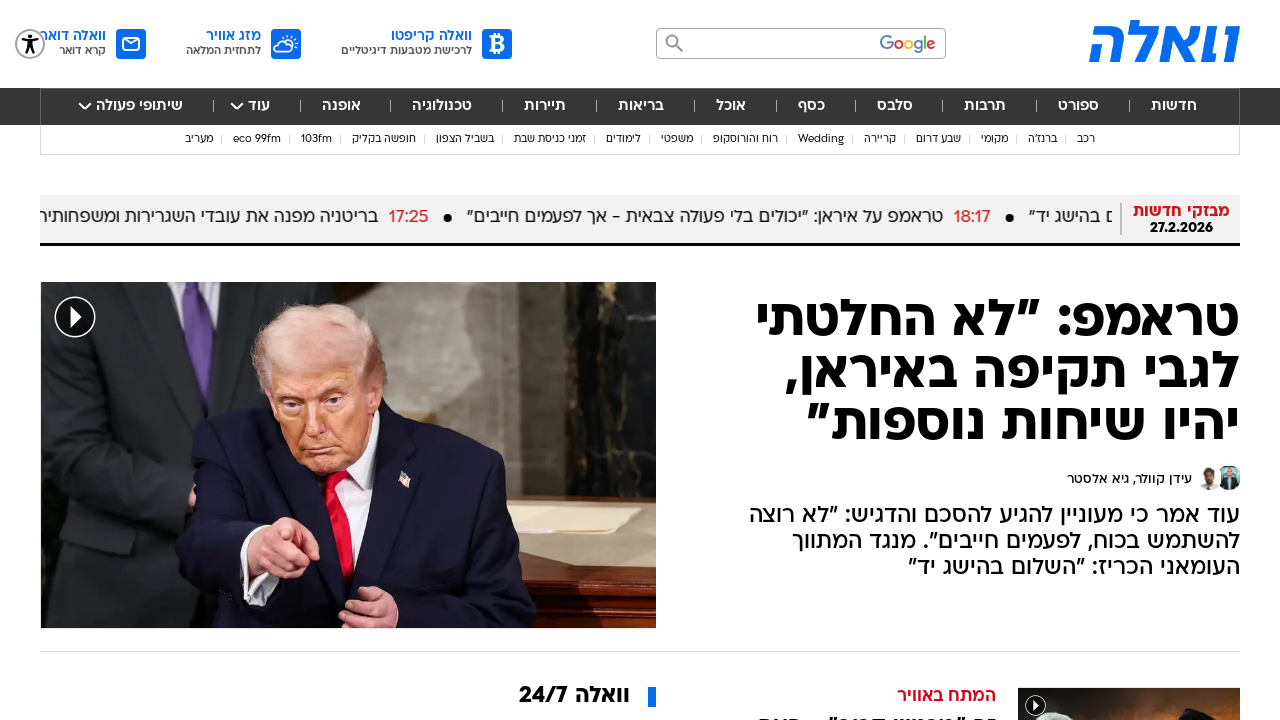

Verified page title is not None
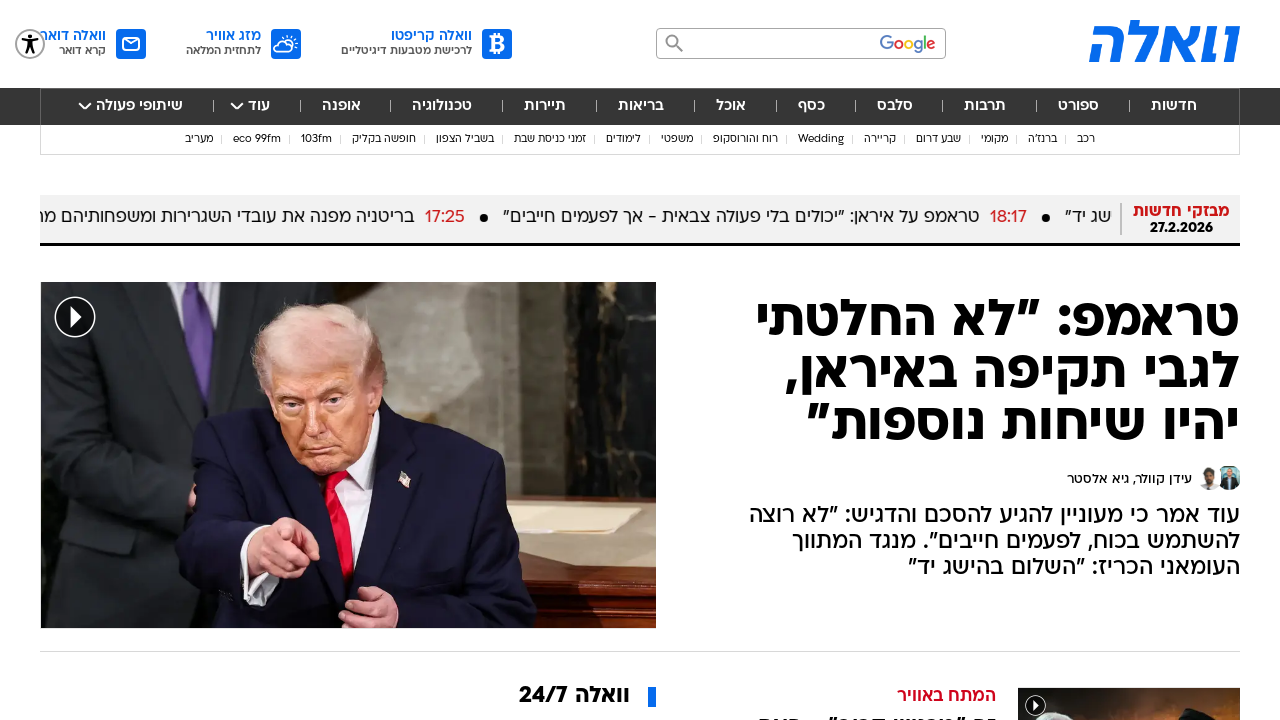

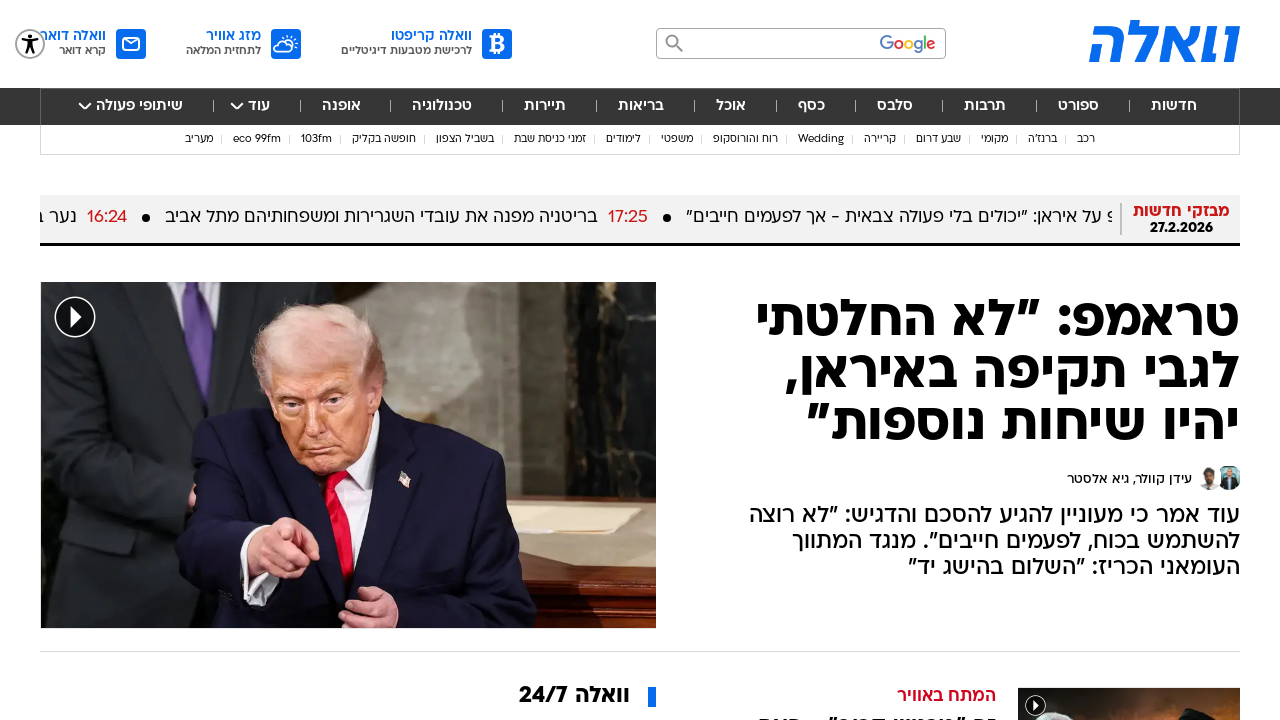